Tests Office Works account creation form by filling in user registration details including name, phone, email, and password fields

Starting URL: https://www.officeworks.com.au/app/identity/create-account

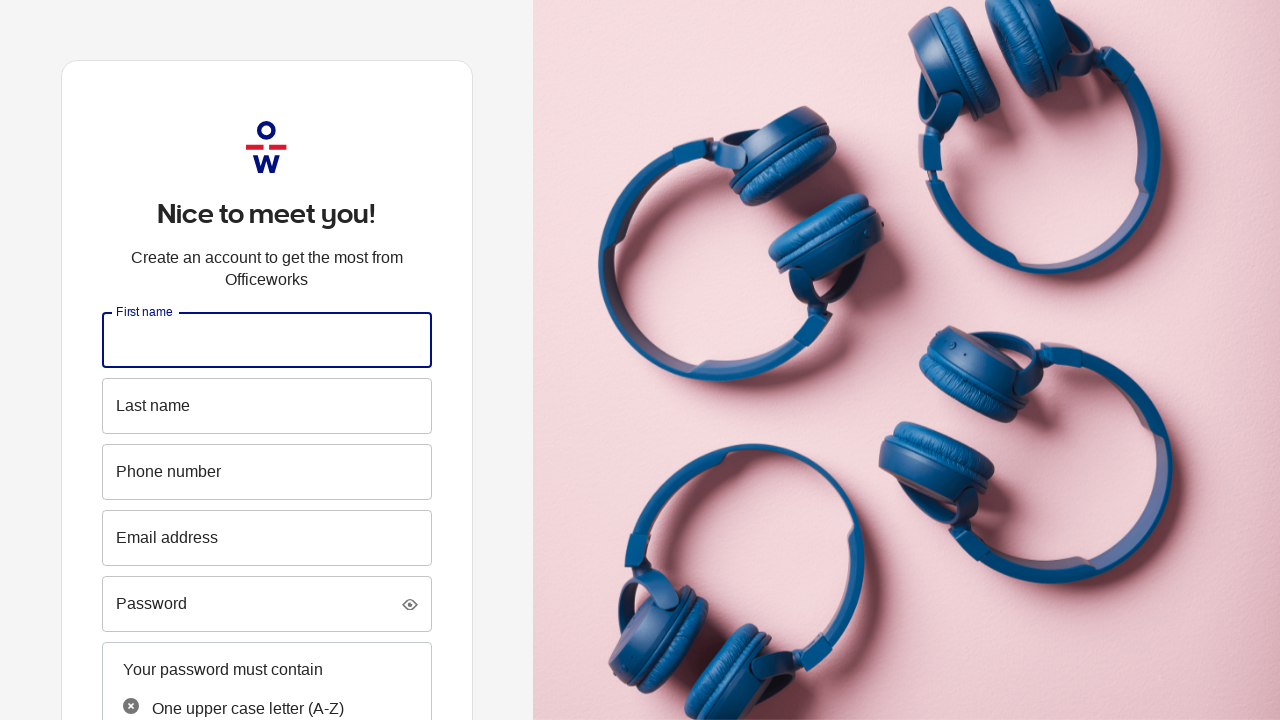

Filled first name field with 'John' on #firstname
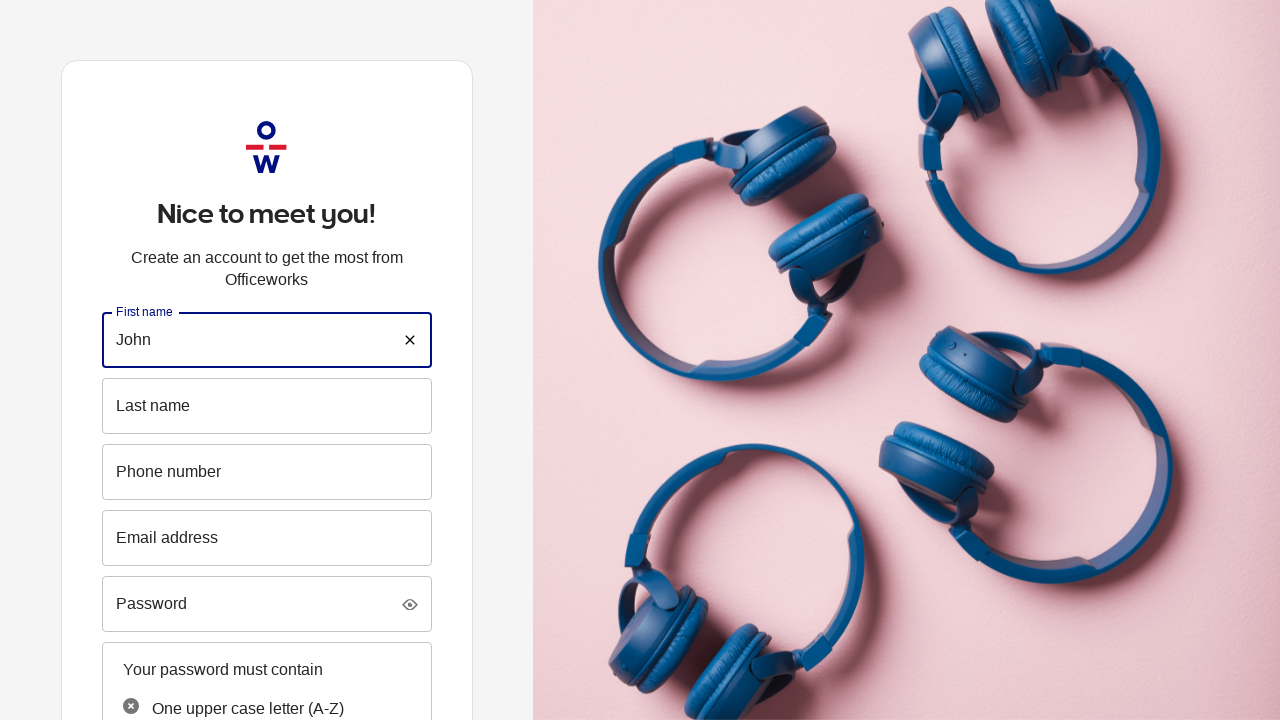

Filled last name field with 'Smith' on #lastname
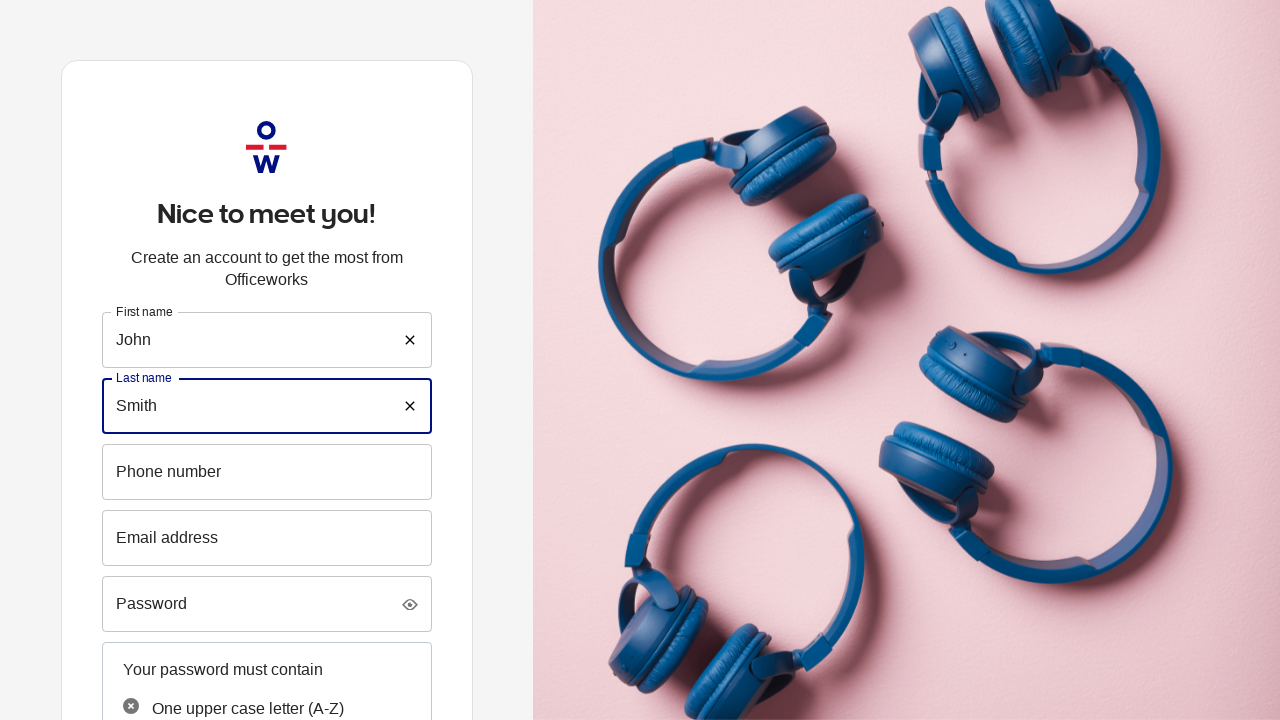

Filled phone number field with '0412345678' on #phoneNumber
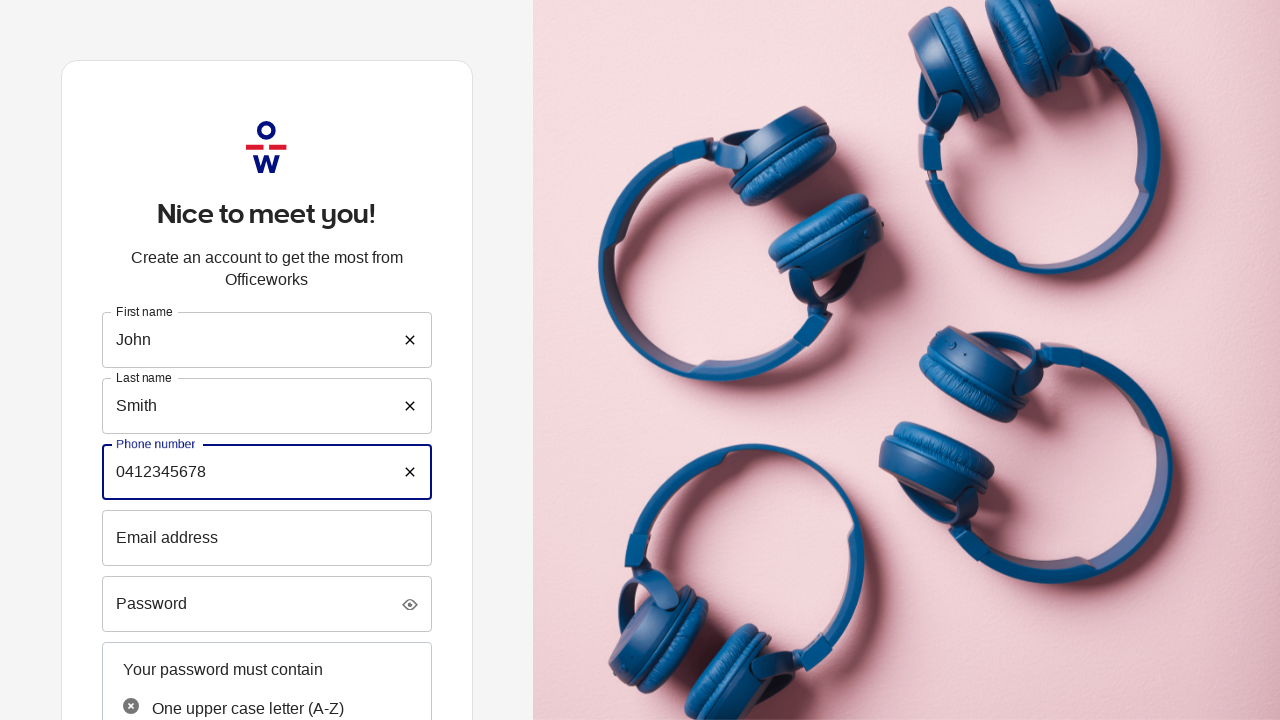

Filled email field with 'testuser2024@example.com' on #email
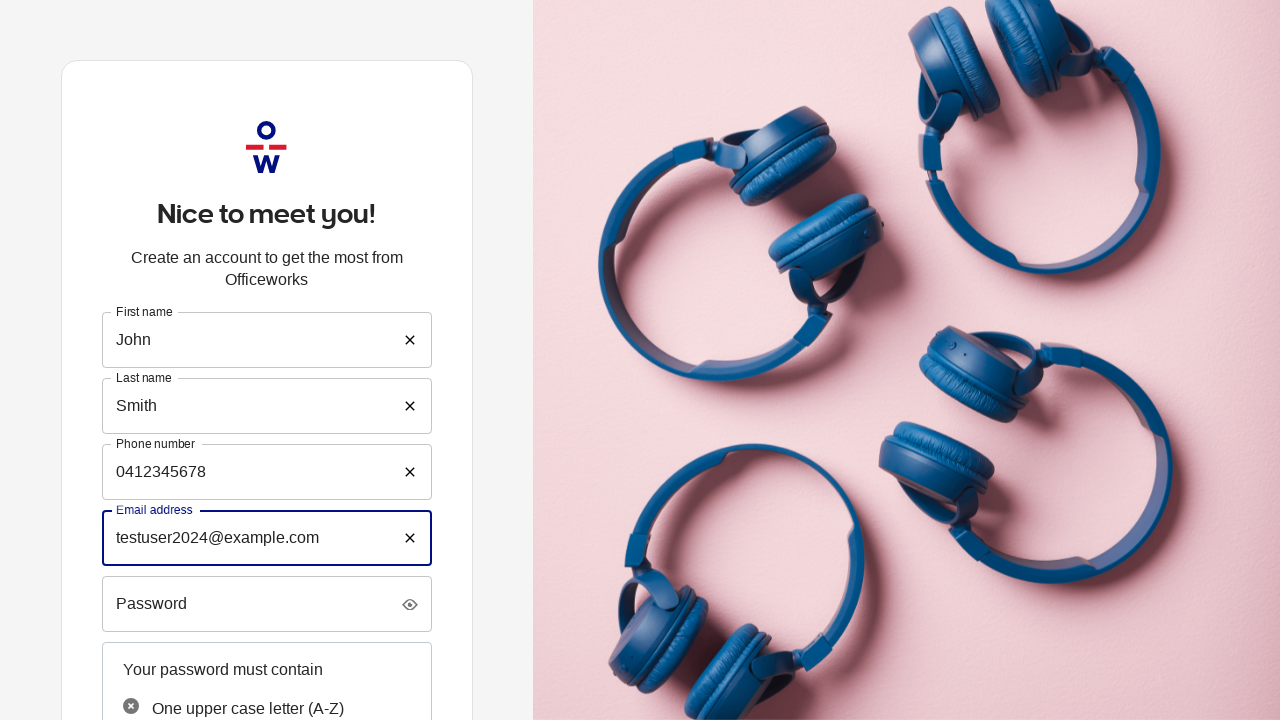

Filled password field with 'SecurePass123!' on #password
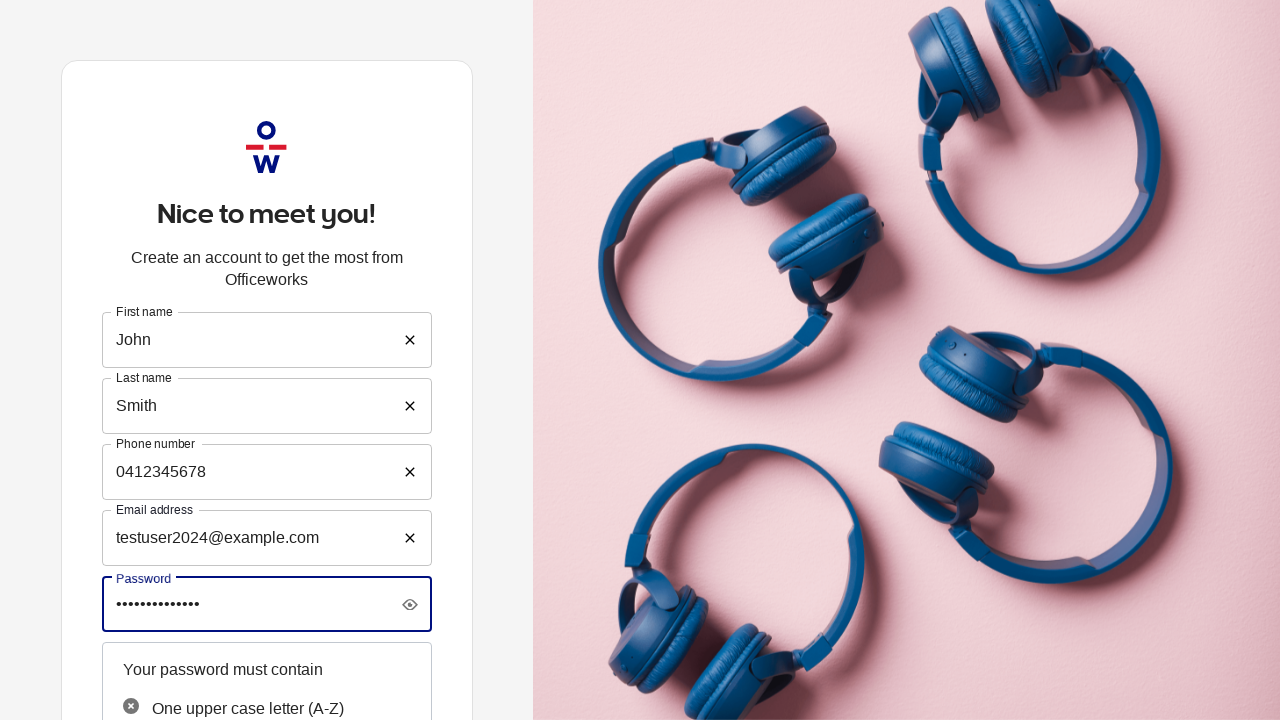

Filled confirm password field with 'SecurePass123!' on #confirmPassword
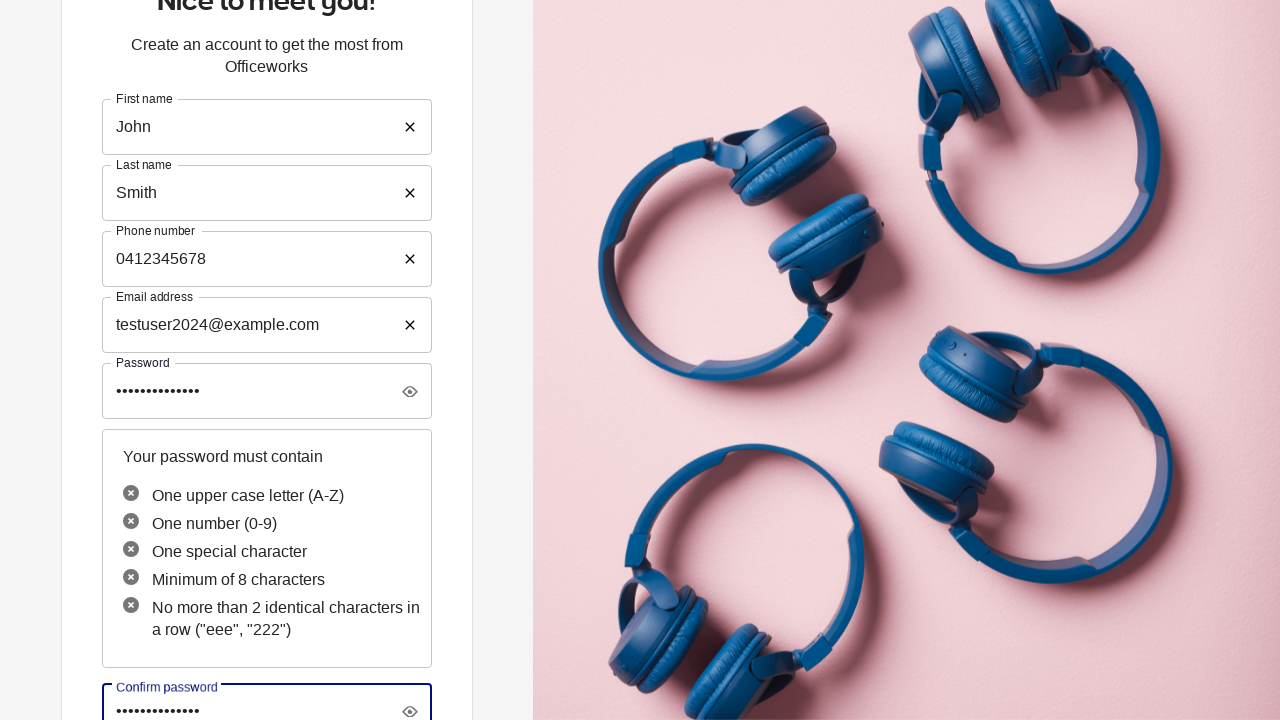

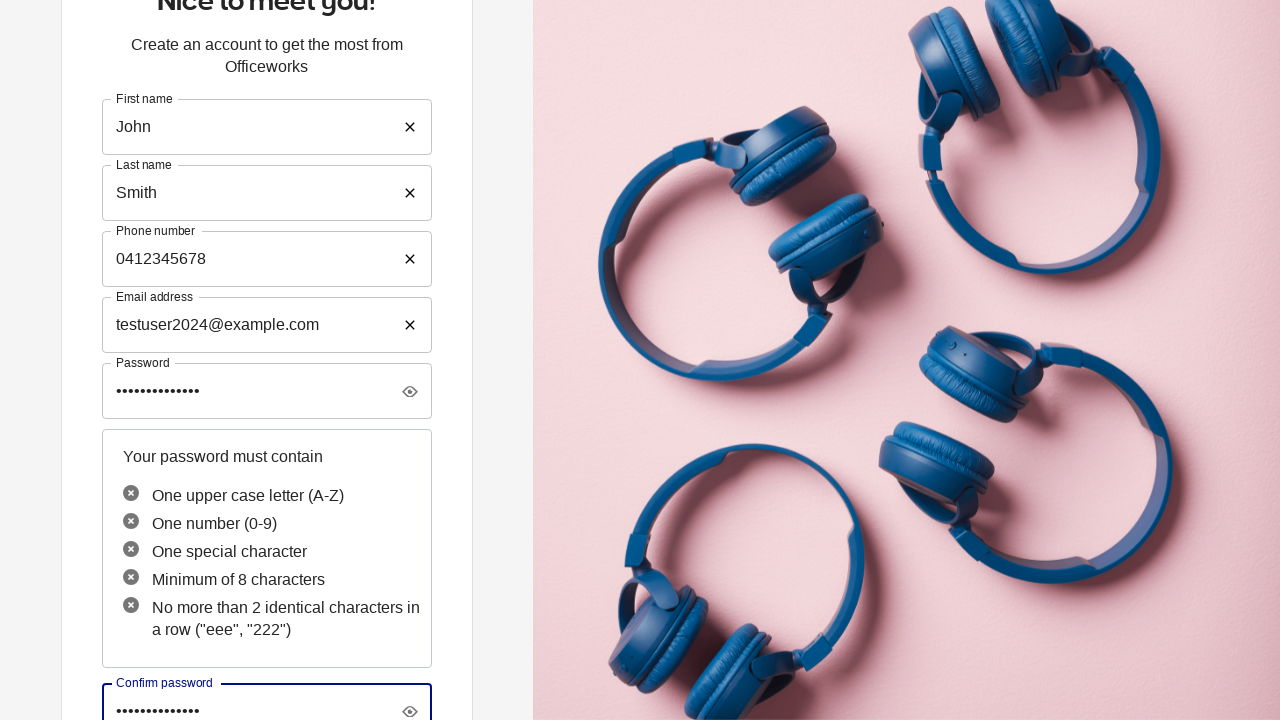